Tests multiple checkbox handling by clicking all unchecked checkboxes

Starting URL: https://bonigarcia.dev/selenium-webdriver-java/web-form.html

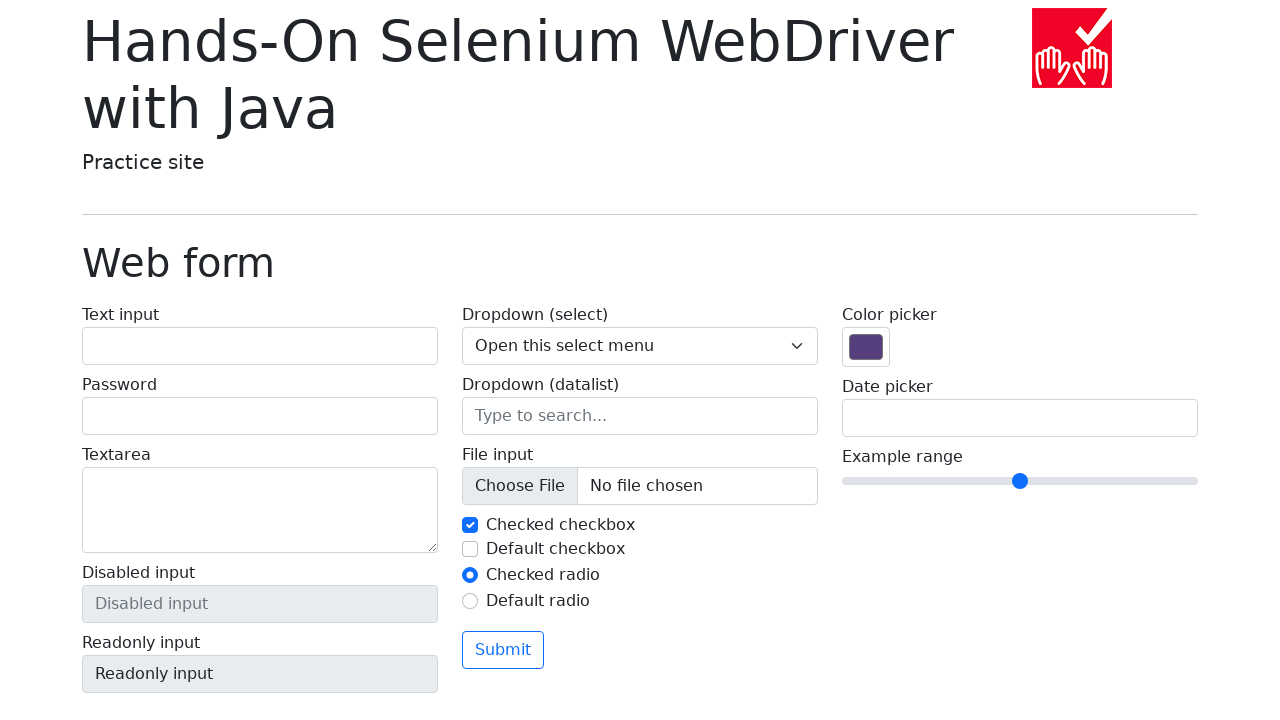

Located all checkboxes with name 'my-check'
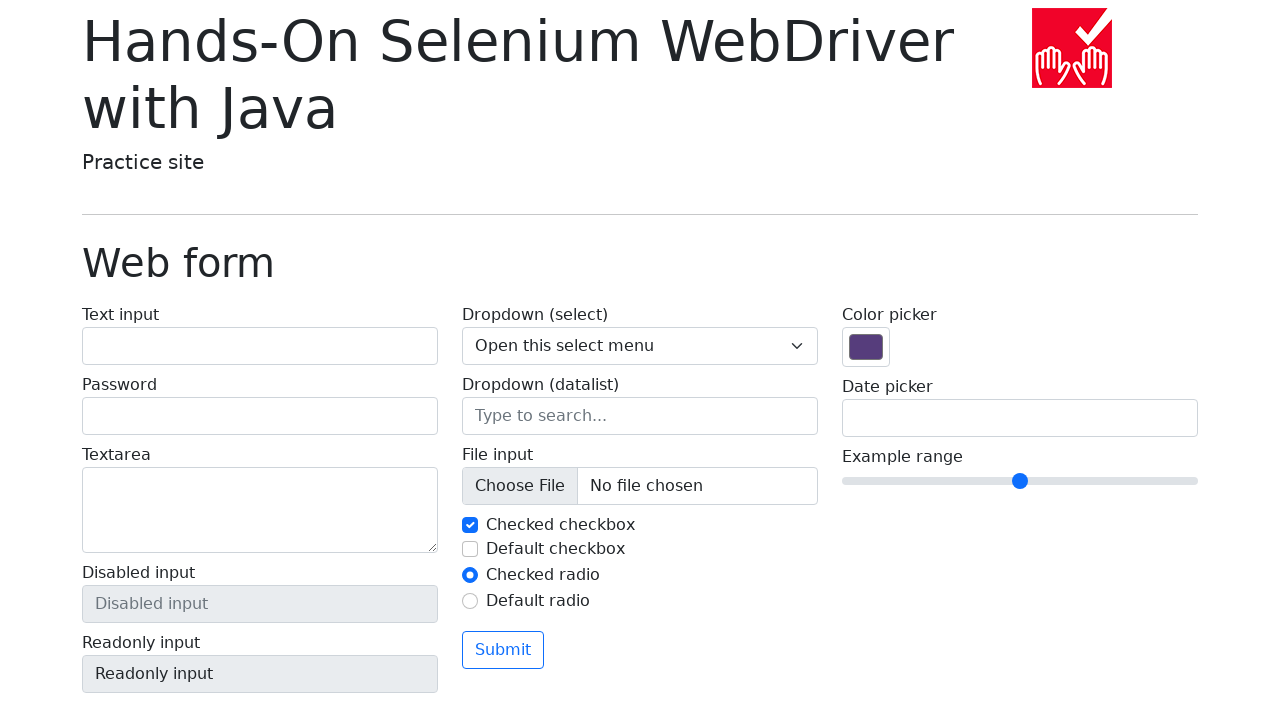

Retrieved checkbox at index 0
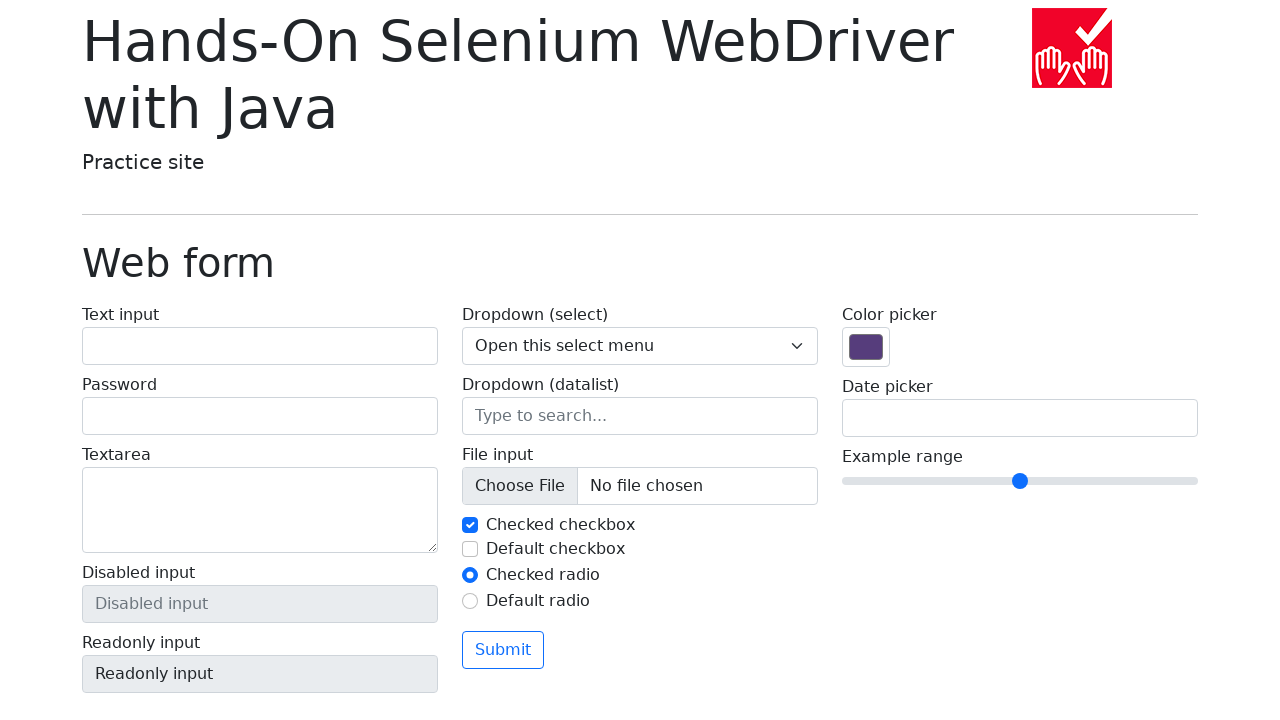

Checkbox at index 0 is already checked, skipping
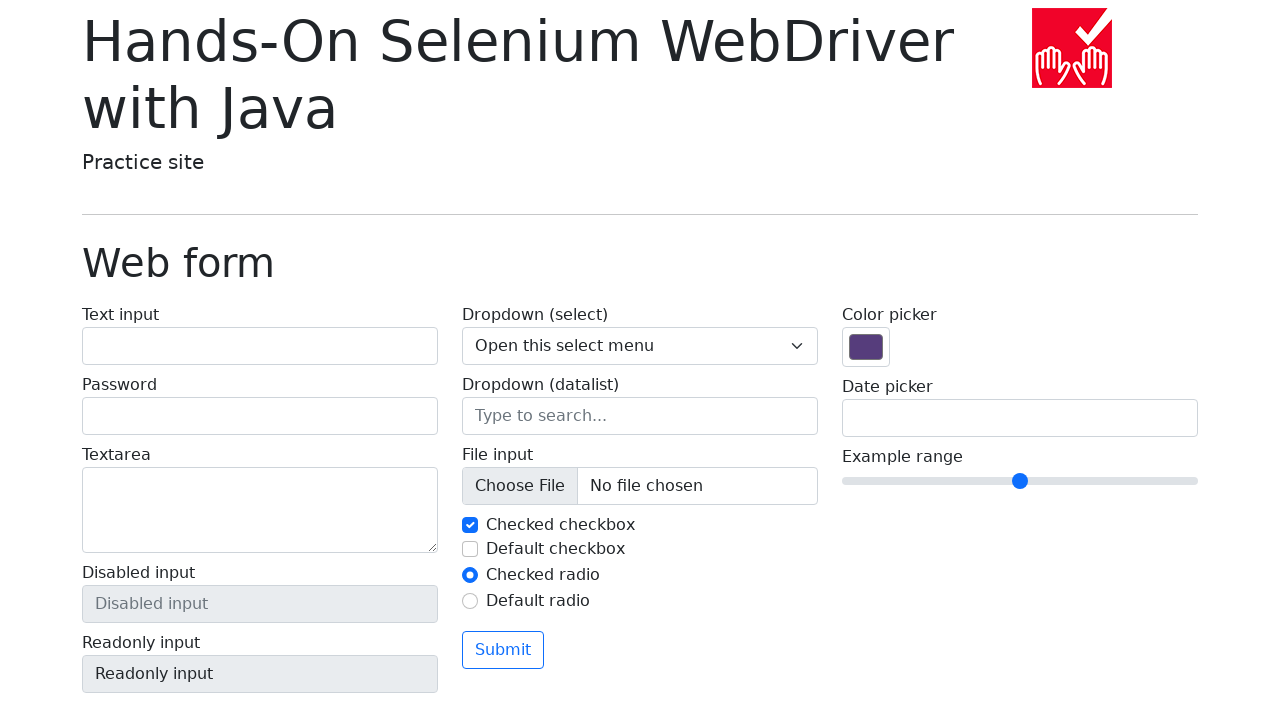

Retrieved checkbox at index 1
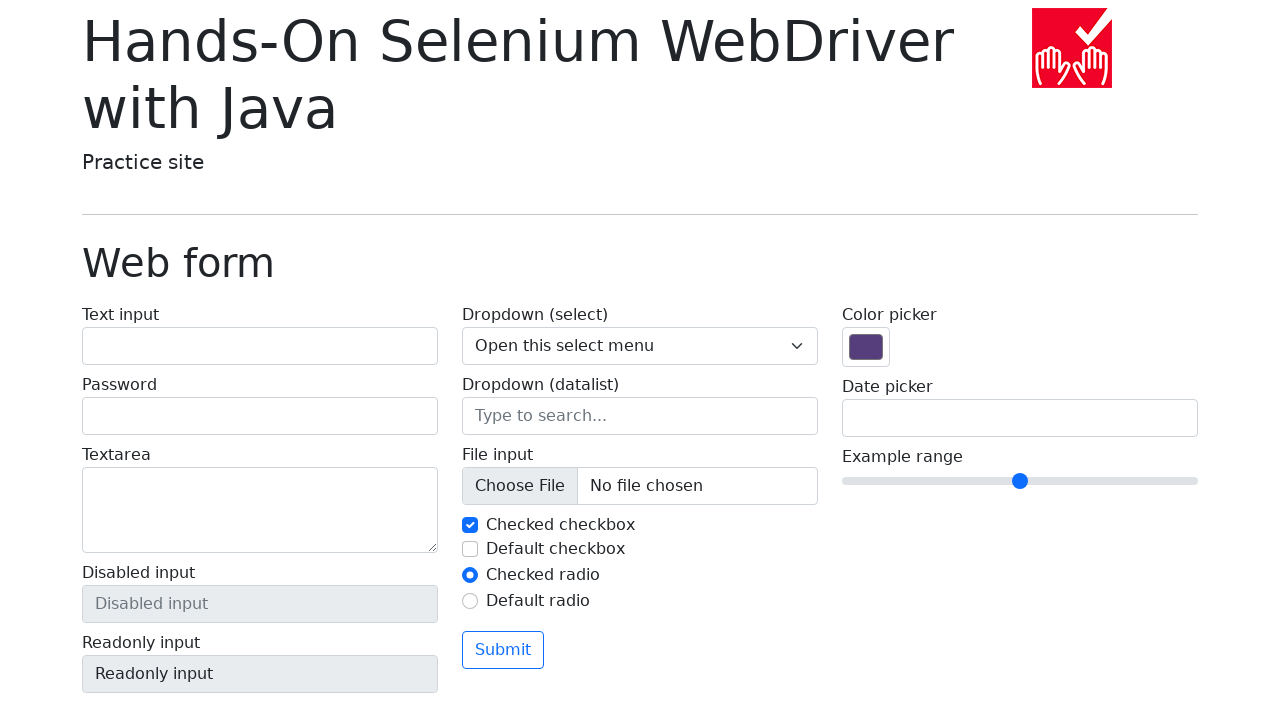

Checkbox at index 1 is unchecked, proceeding to click
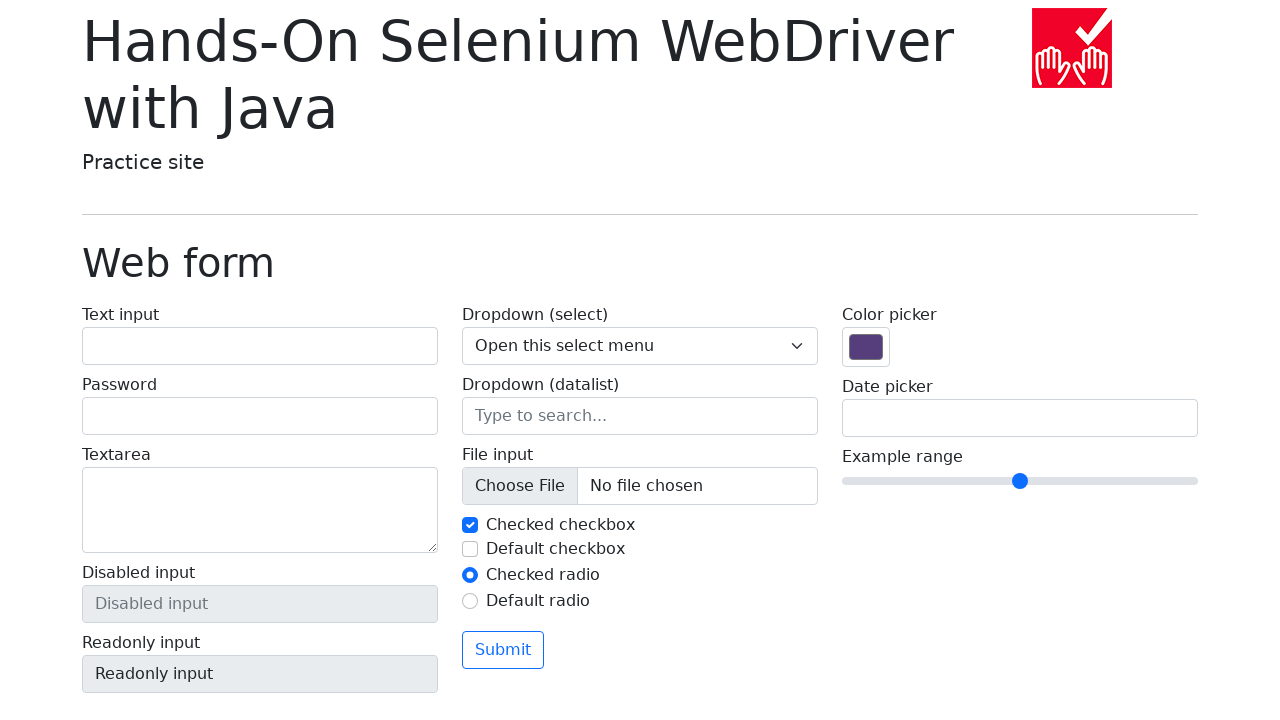

Clicked checkbox at index 1 at (470, 549) on input[name='my-check'] >> nth=1
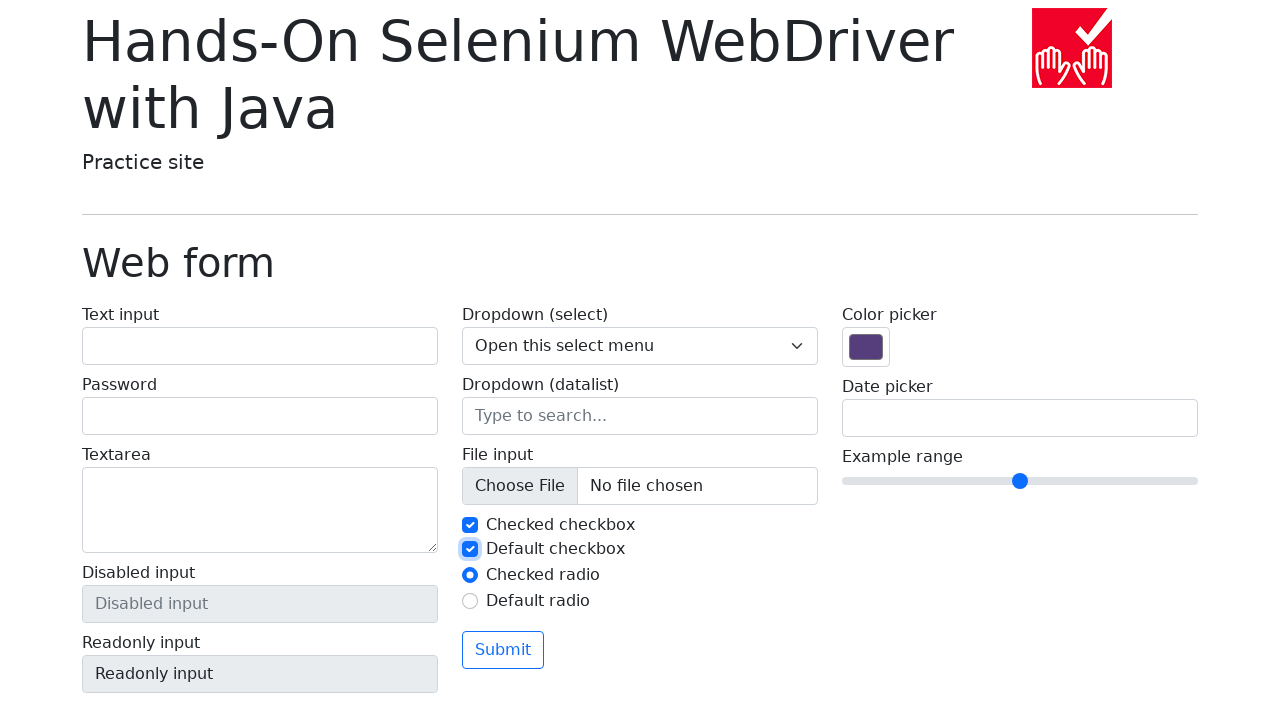

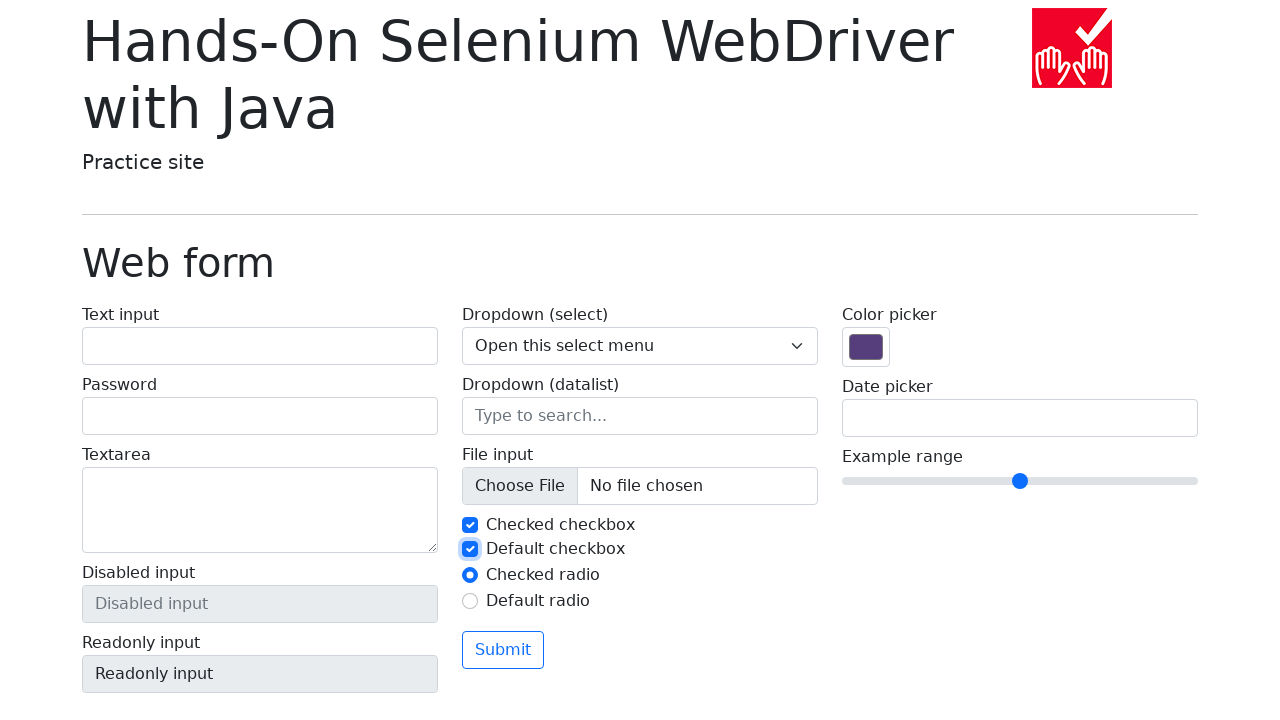